Tests clicking the Google Play app store link

Starting URL: http://navigator.ba

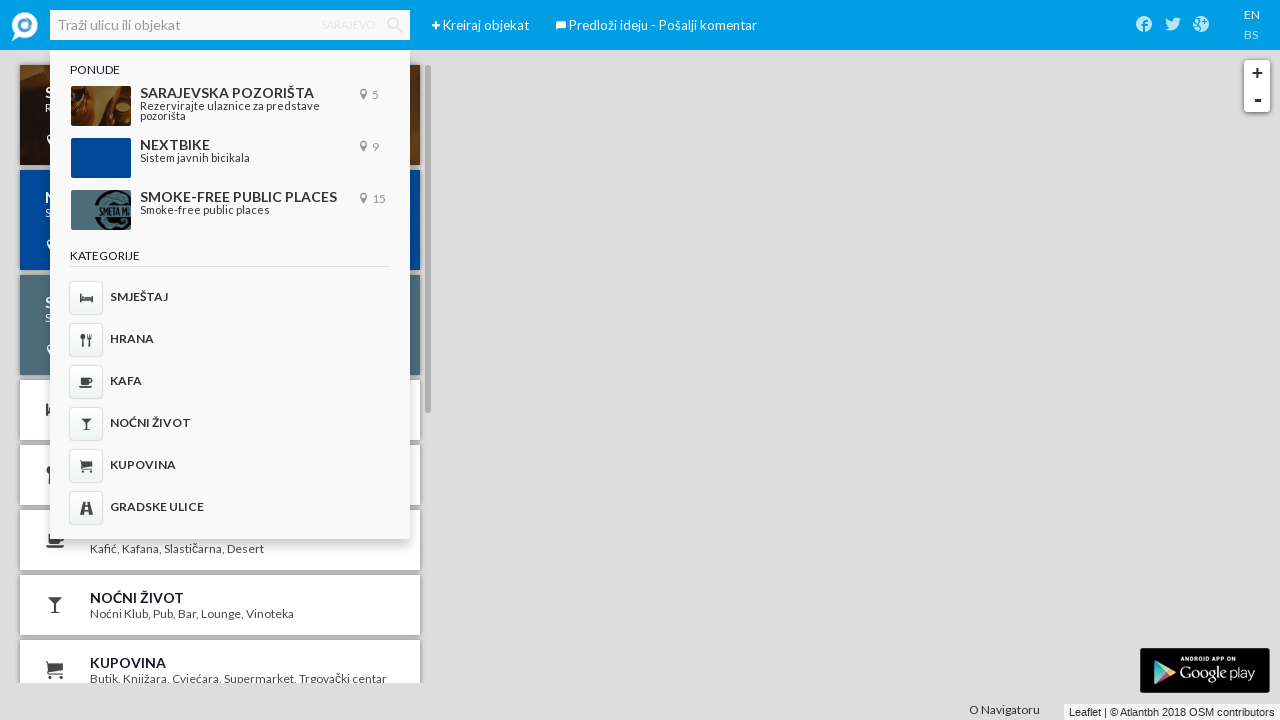

Clicked Google Play app store link at (1205, 670) on .apps-links
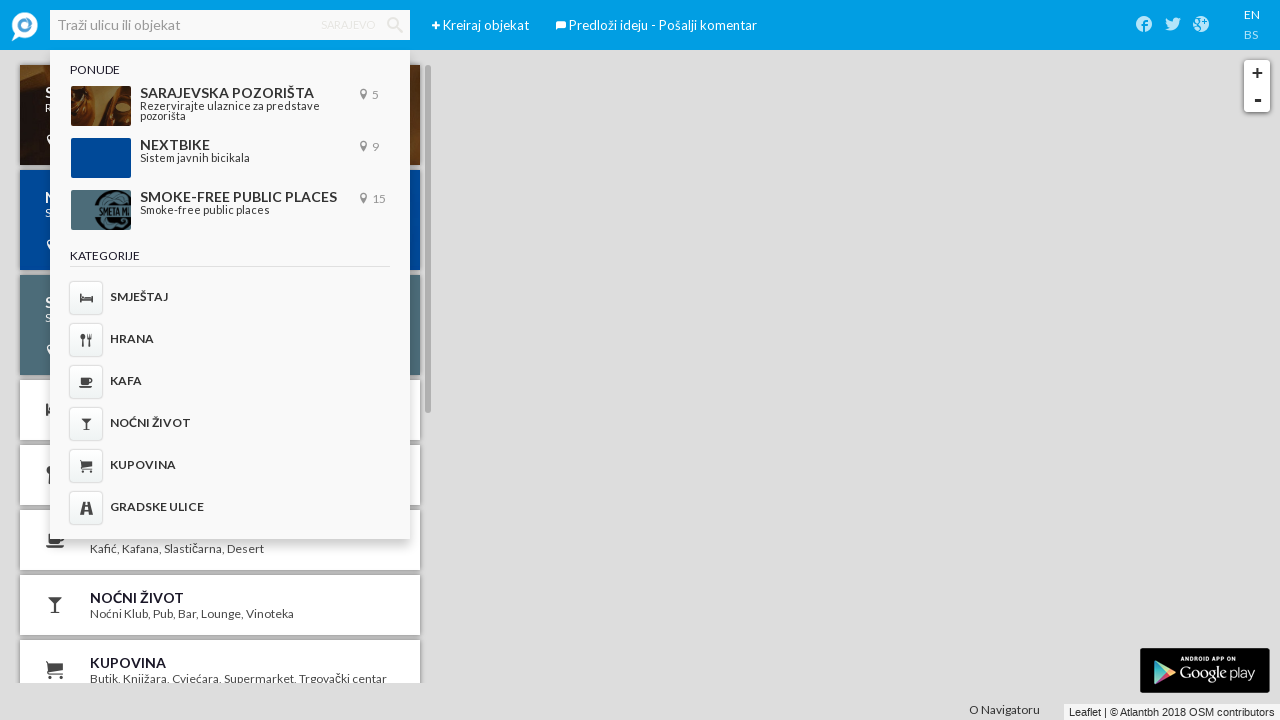

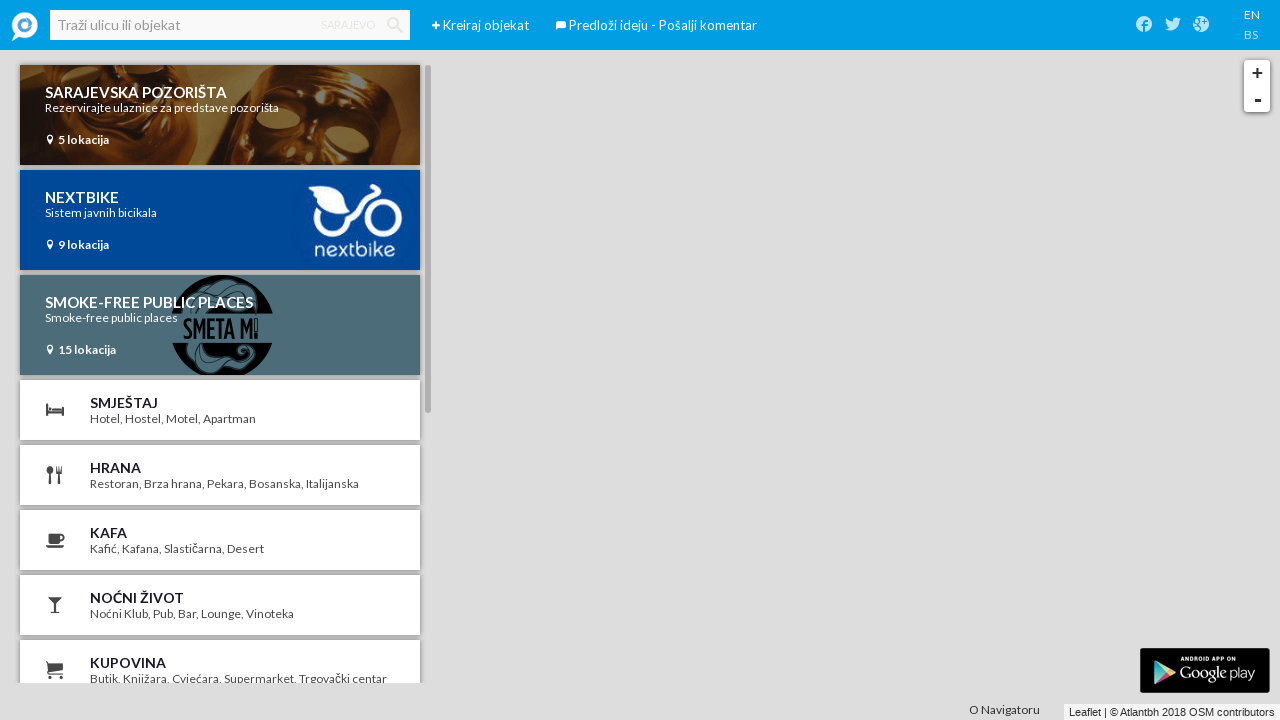